Solves a math problem by extracting a value from an element attribute, calculating the result, and submitting a form with checkbox selections

Starting URL: https://suninjuly.github.io/get_attribute.html

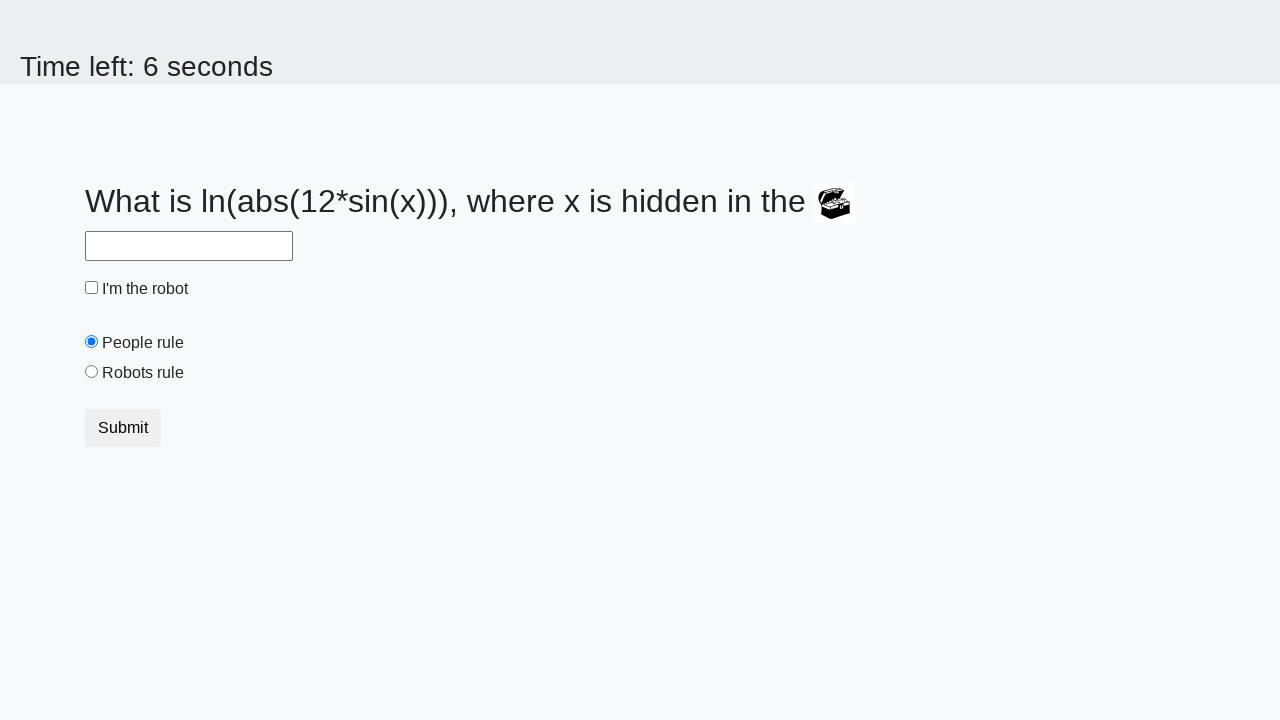

Located treasure element
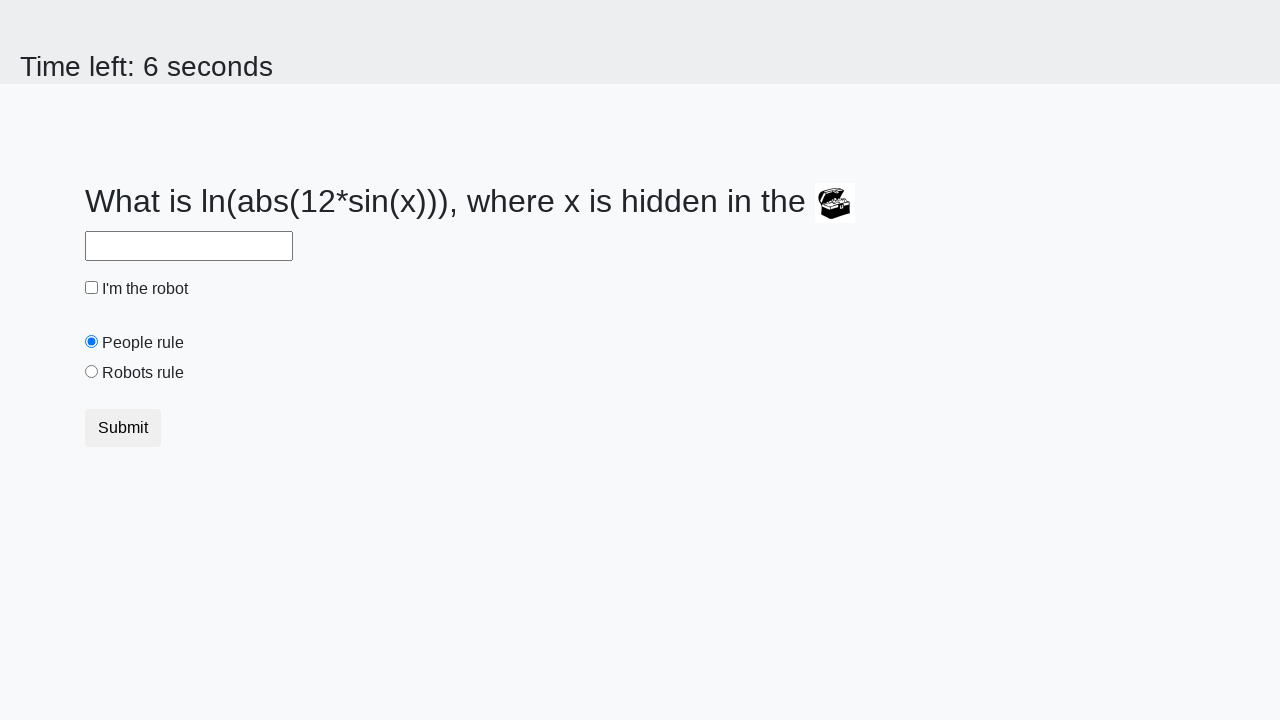

Extracted 'valuex' attribute from treasure element
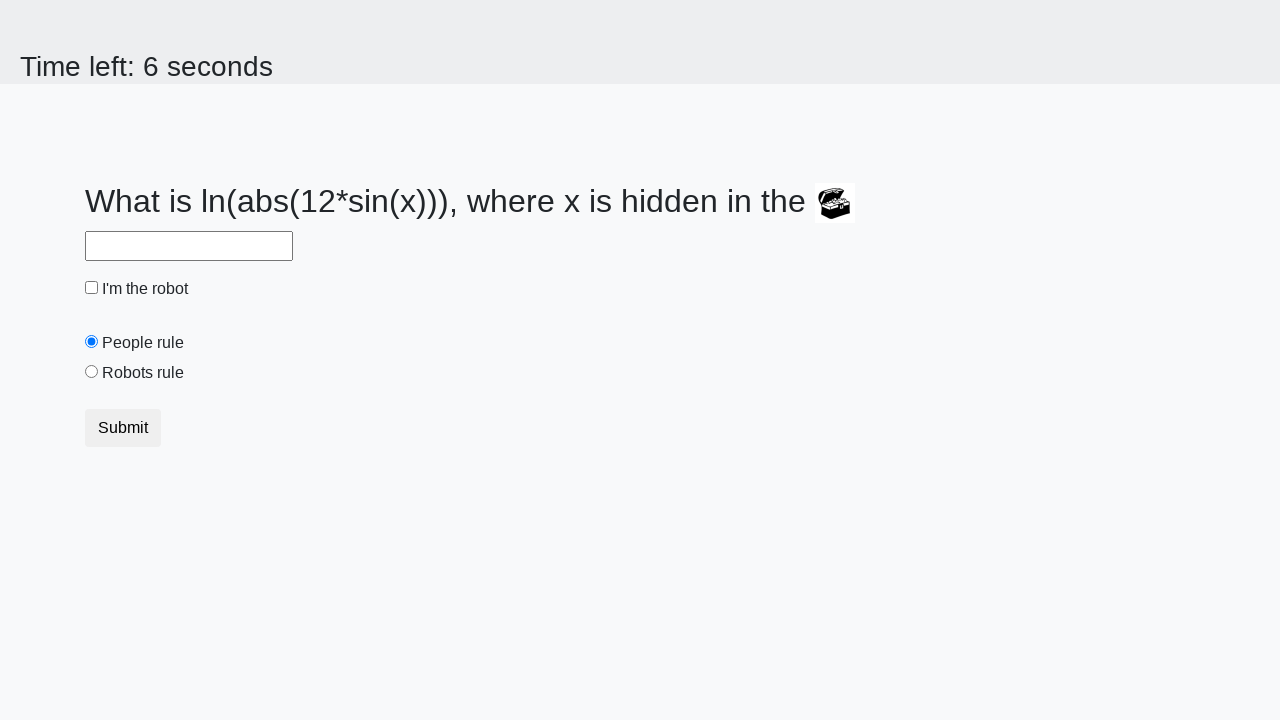

Converted extracted value to integer: 129
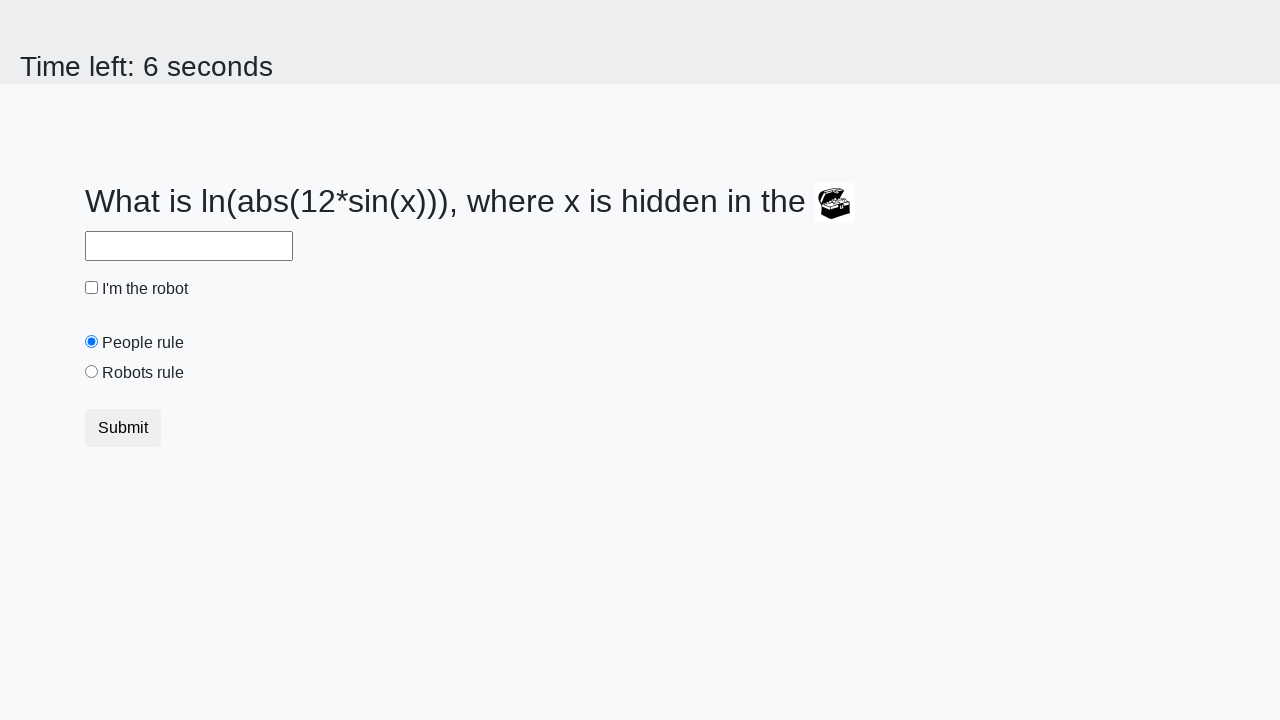

Calculated math result using formula: 0.8422913649753675
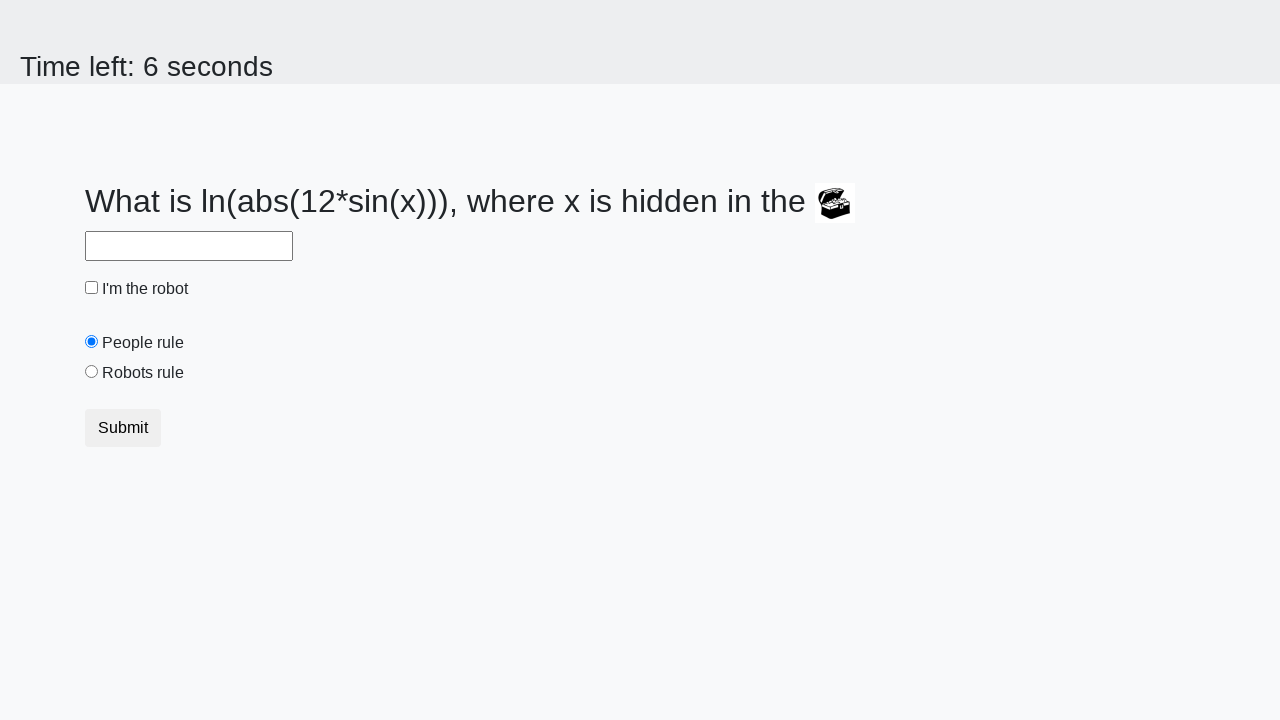

Filled answer field with calculated value: 0.8422913649753675 on #answer
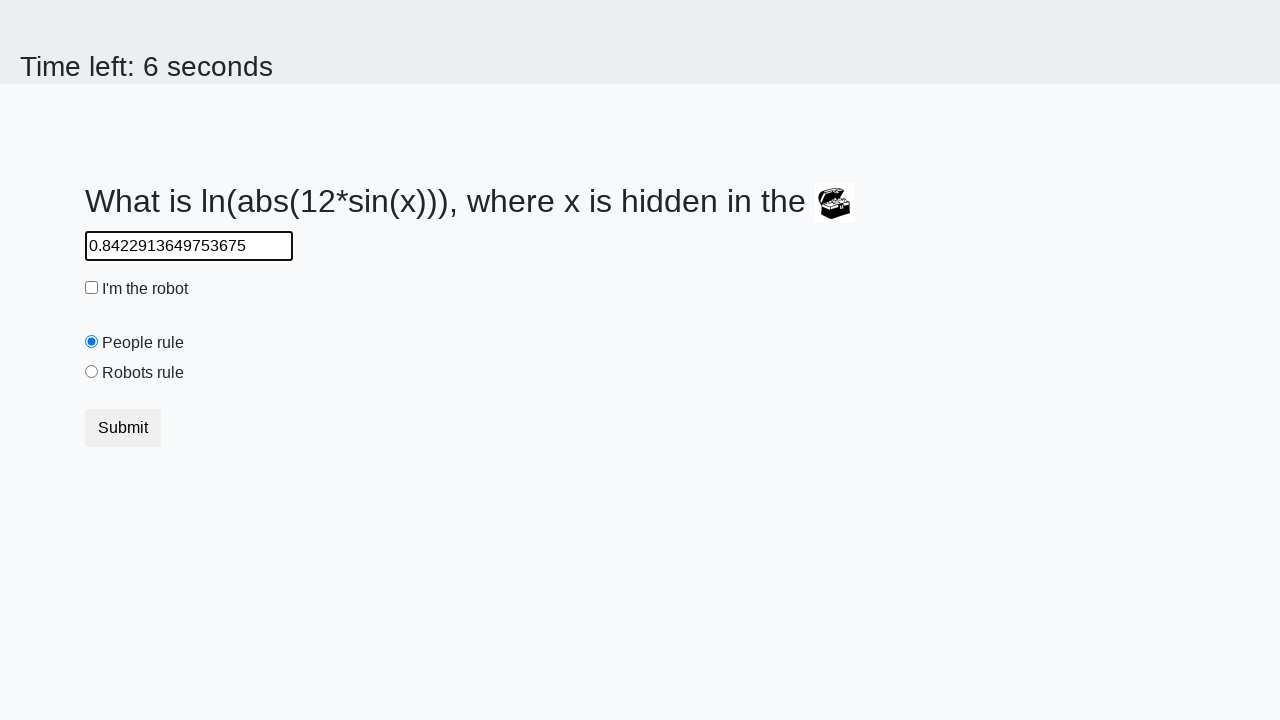

Clicked robot checkbox at (92, 288) on #robotCheckbox
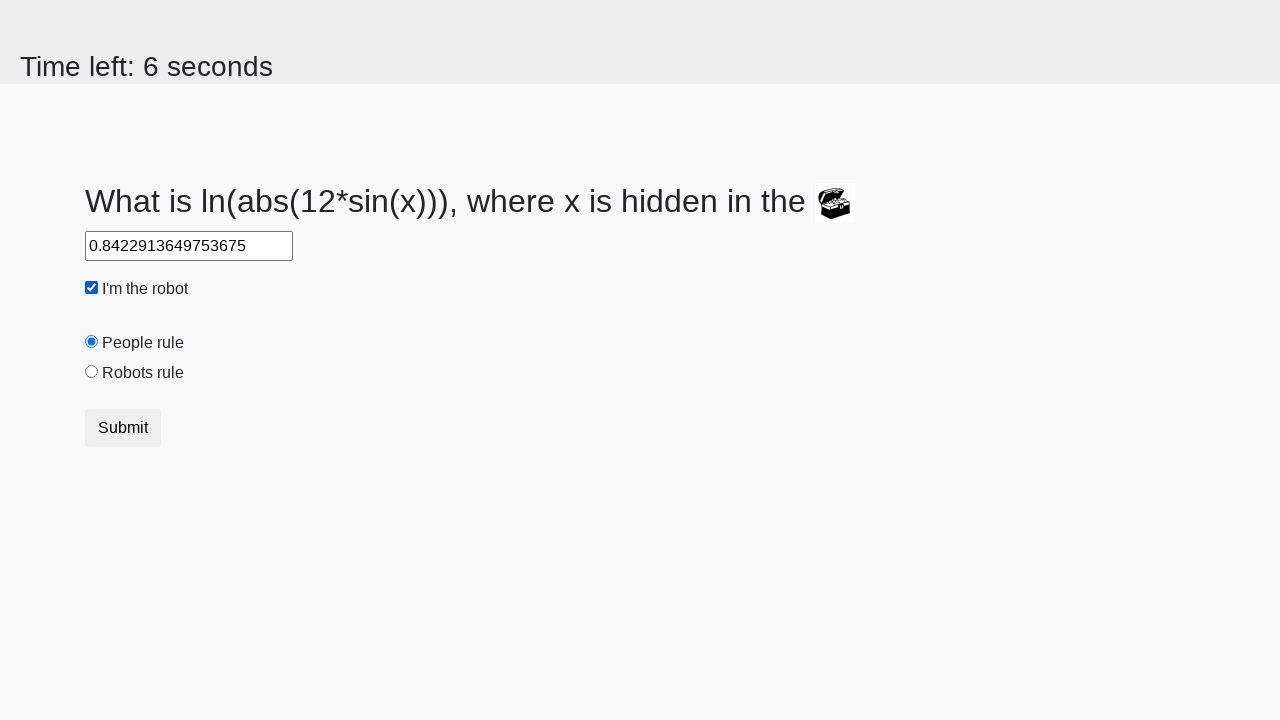

Clicked robots rule radio button at (92, 372) on #robotsRule
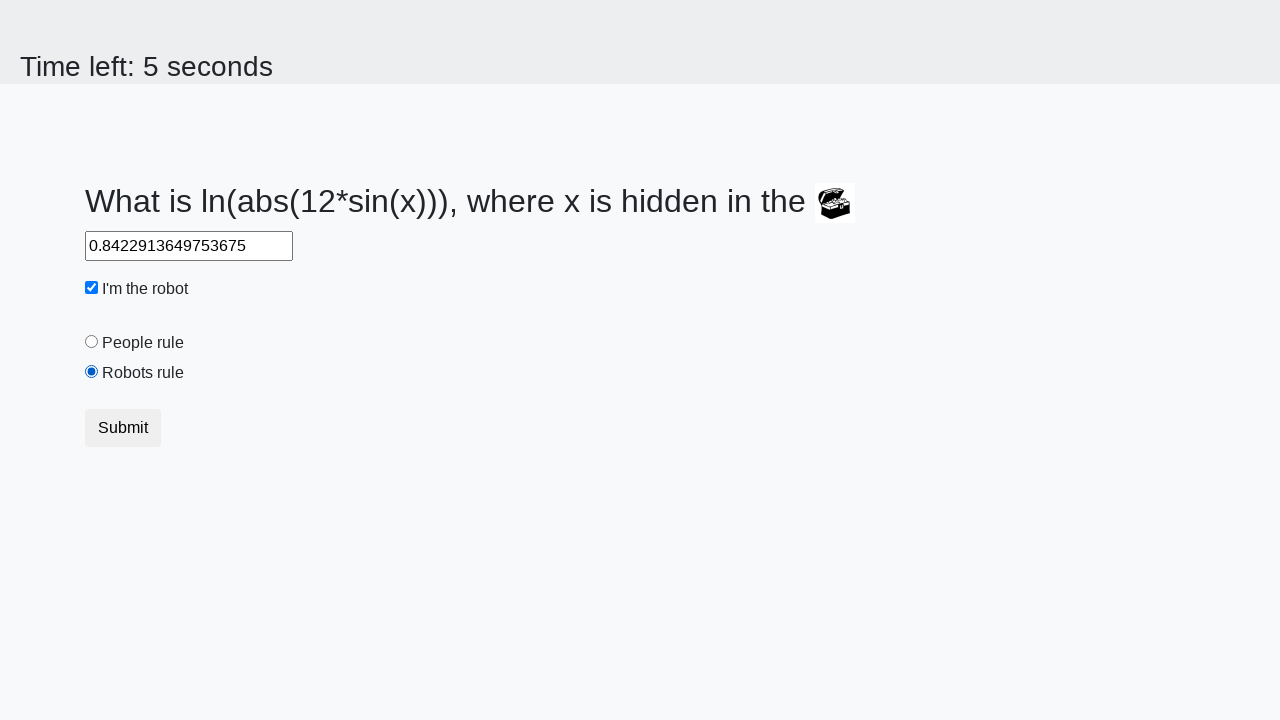

Submitted the form at (123, 428) on [type="submit"]
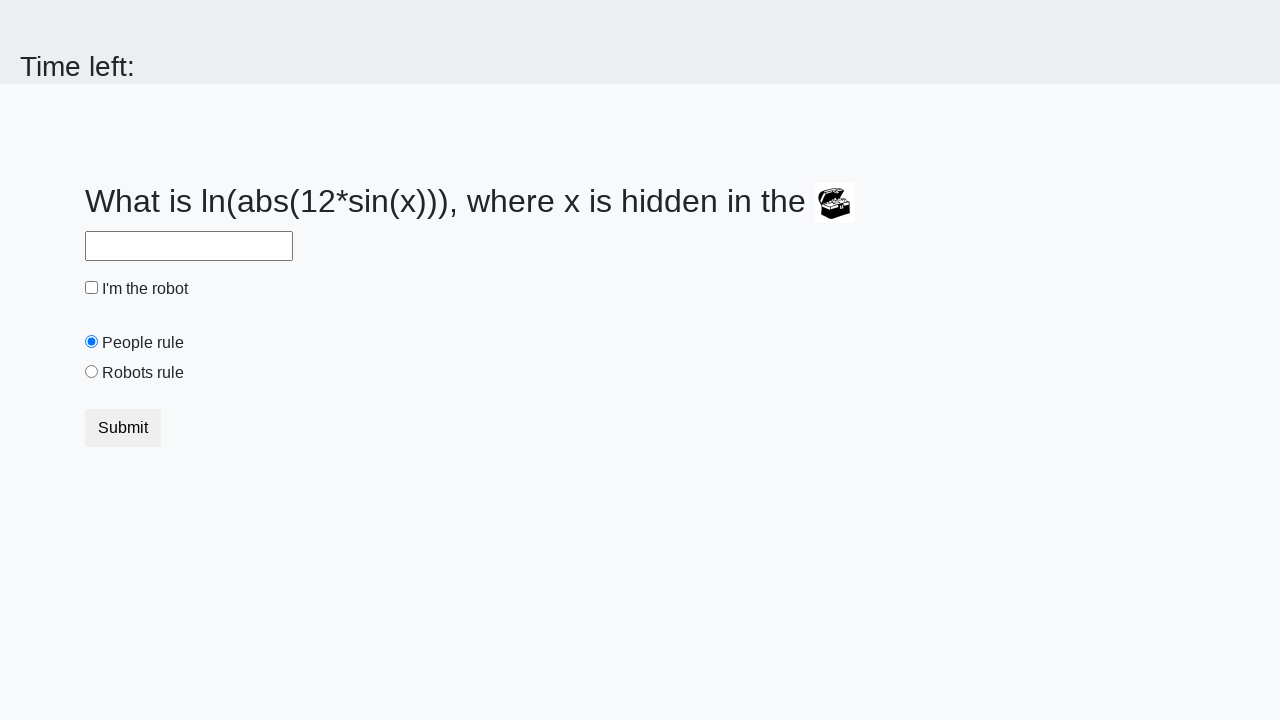

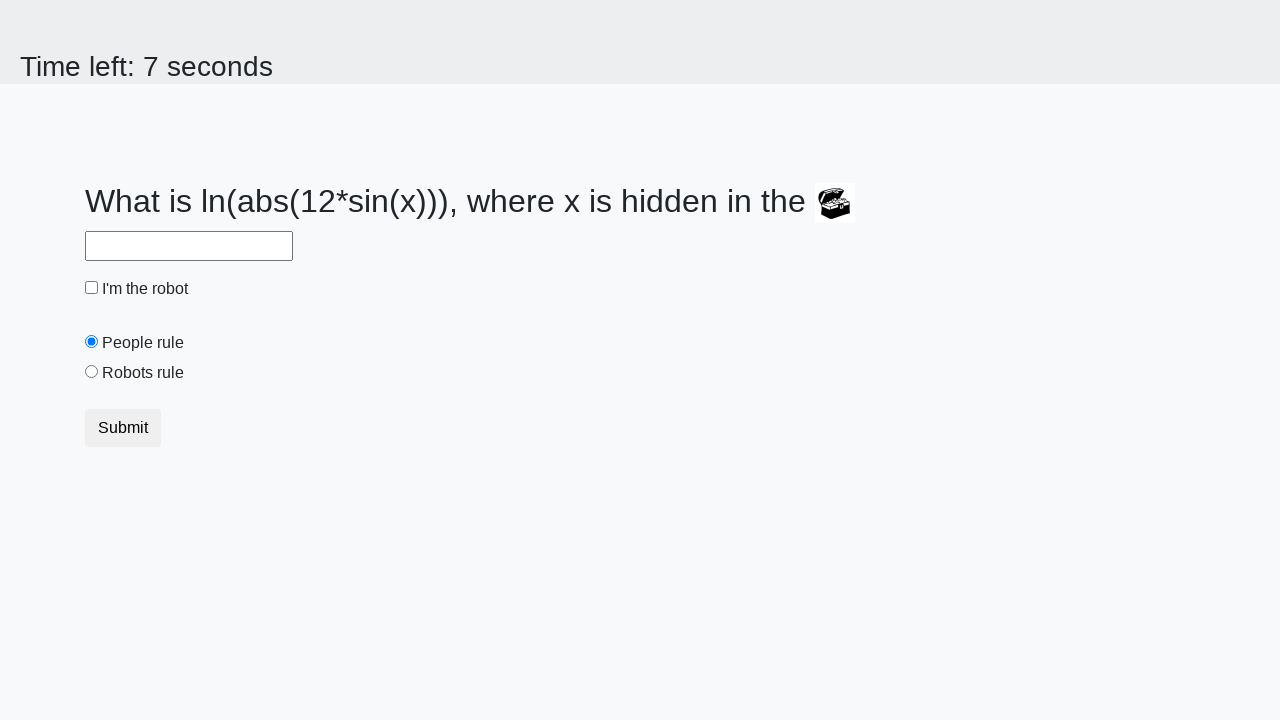